Compares login form text font weight between two versions

Starting URL: https://demo.applitools.com/hackathon.html

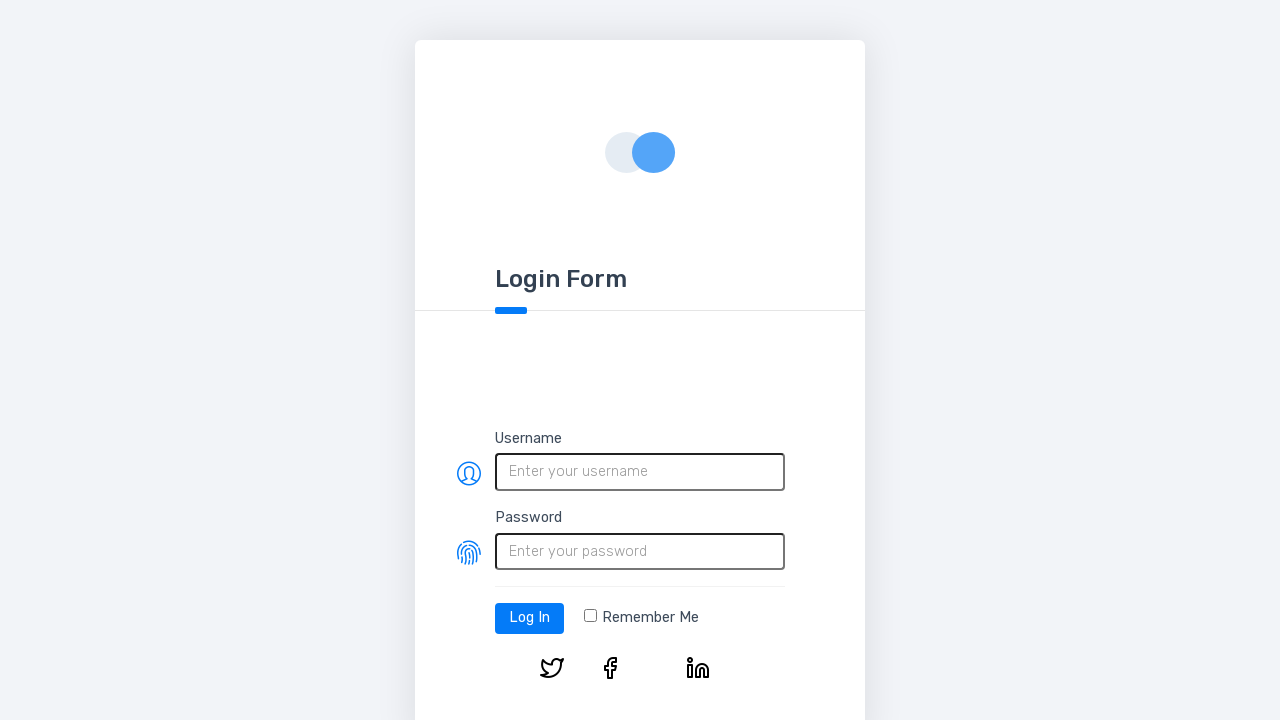

Navigated to initial hackathon page
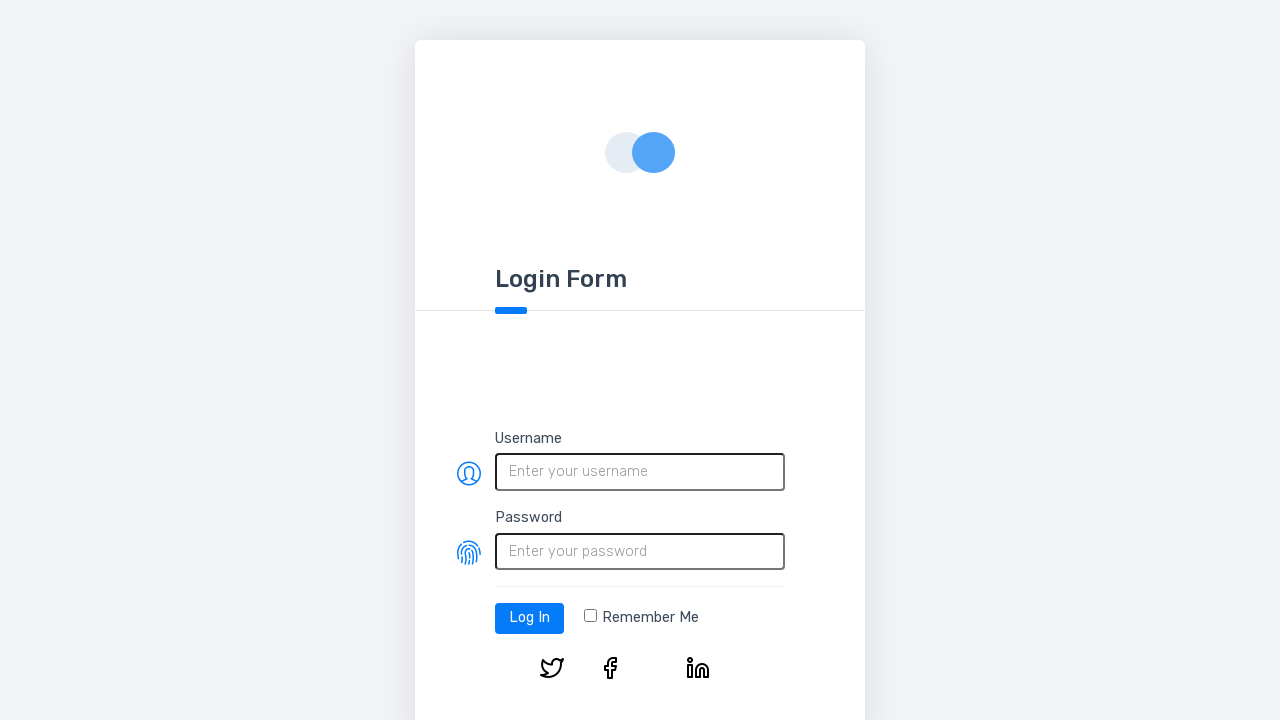

Retrieved font weight from login form header in first version
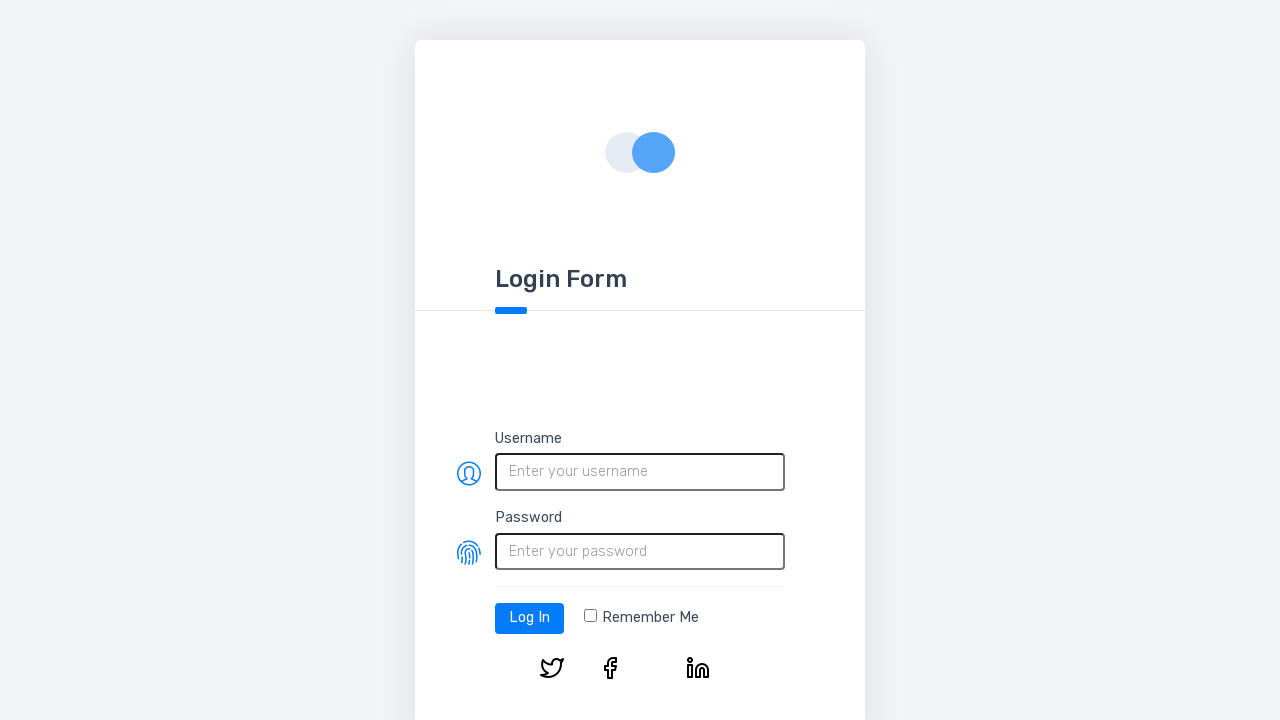

Navigated to second version of hackathon page
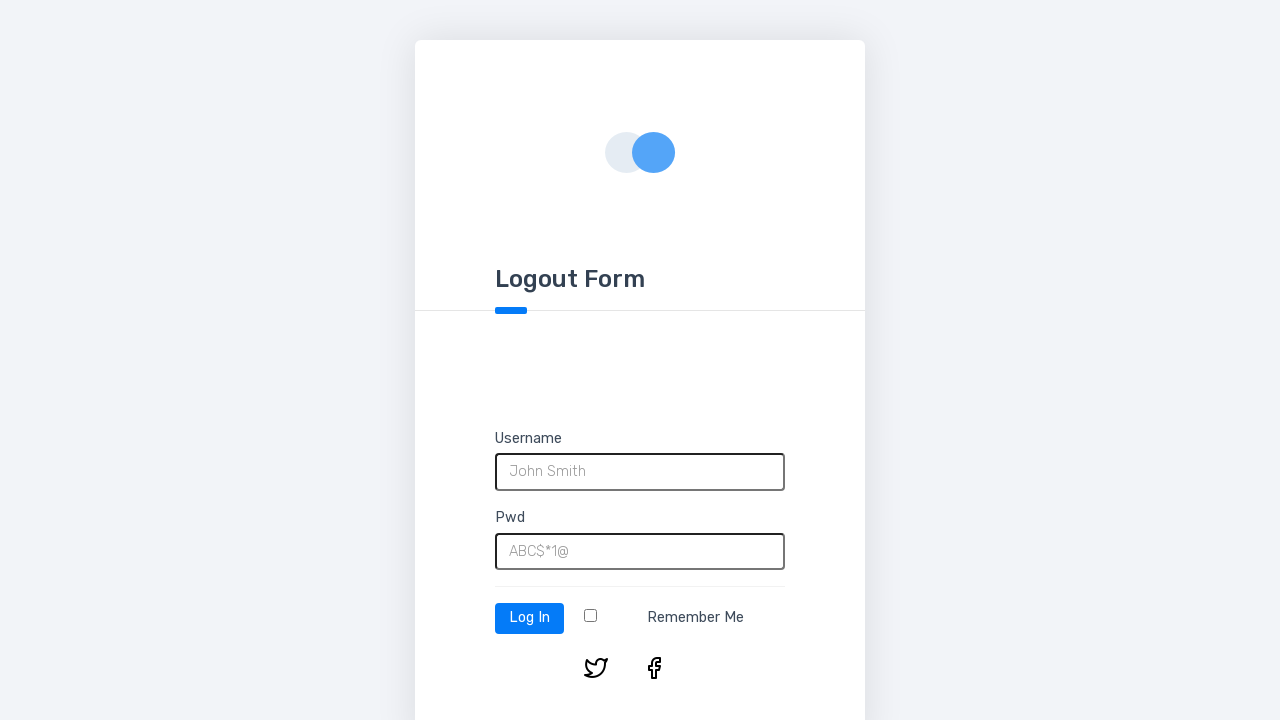

Retrieved font weight from login form header in second version
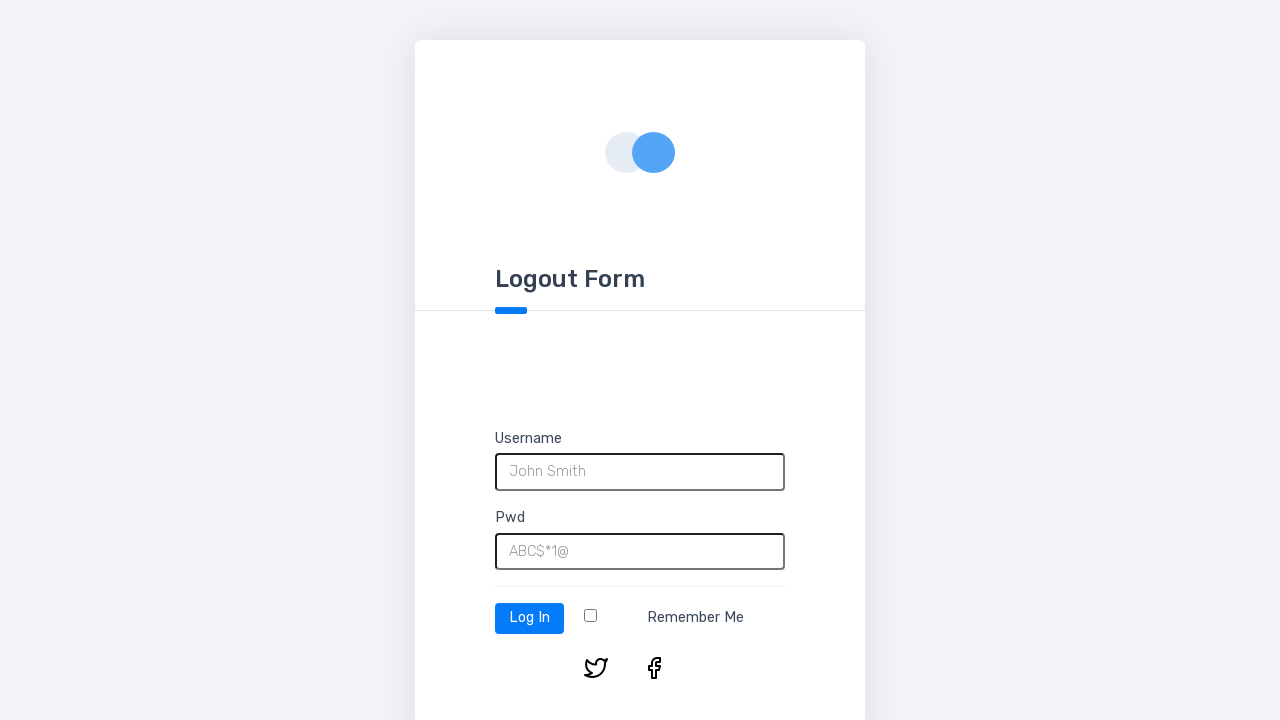

Verified login form text font weight matches between versions
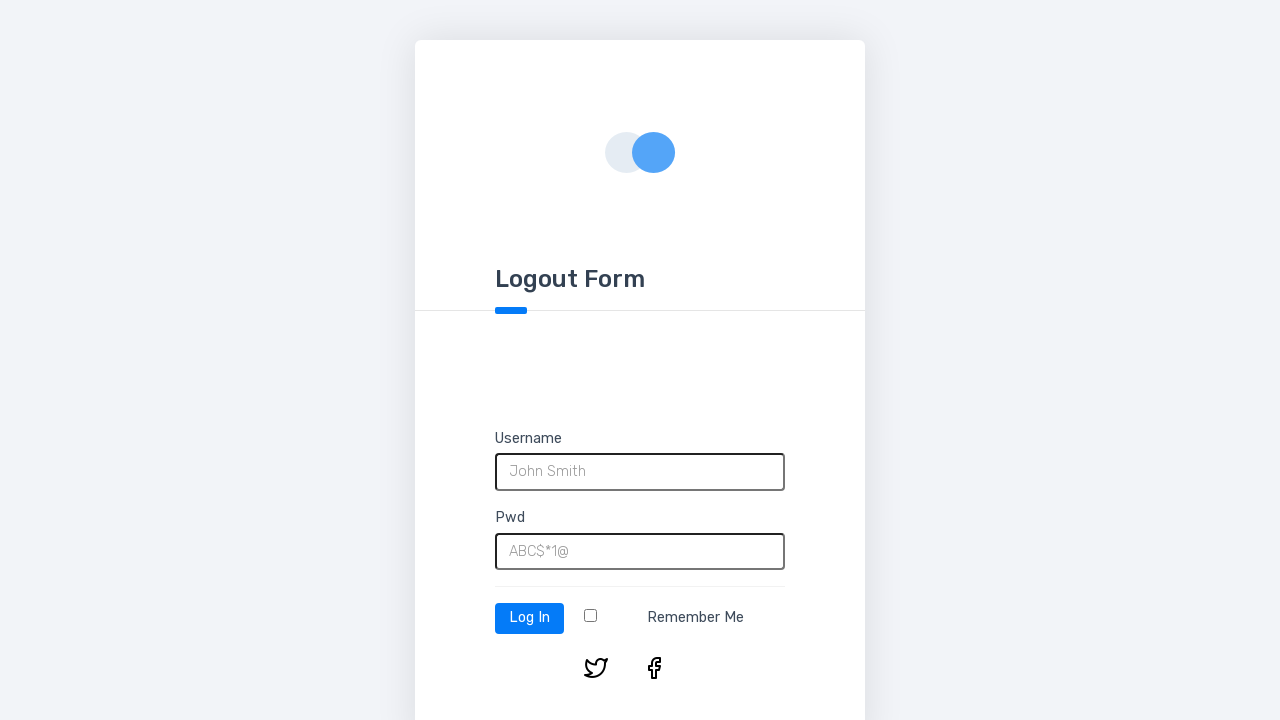

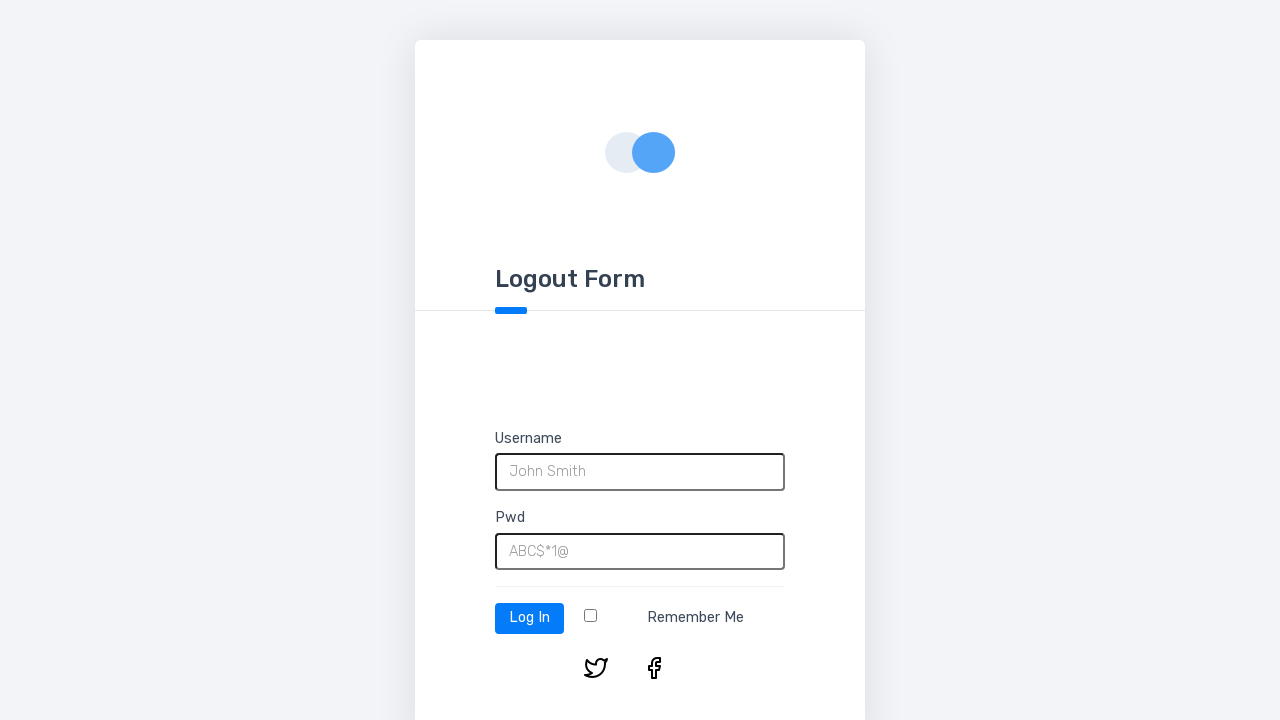